Tests JS Confirm by clicking the confirm button, dismissing the alert, and verifying the result shows "Cancel" was clicked.

Starting URL: https://the-internet.herokuapp.com/javascript_alerts

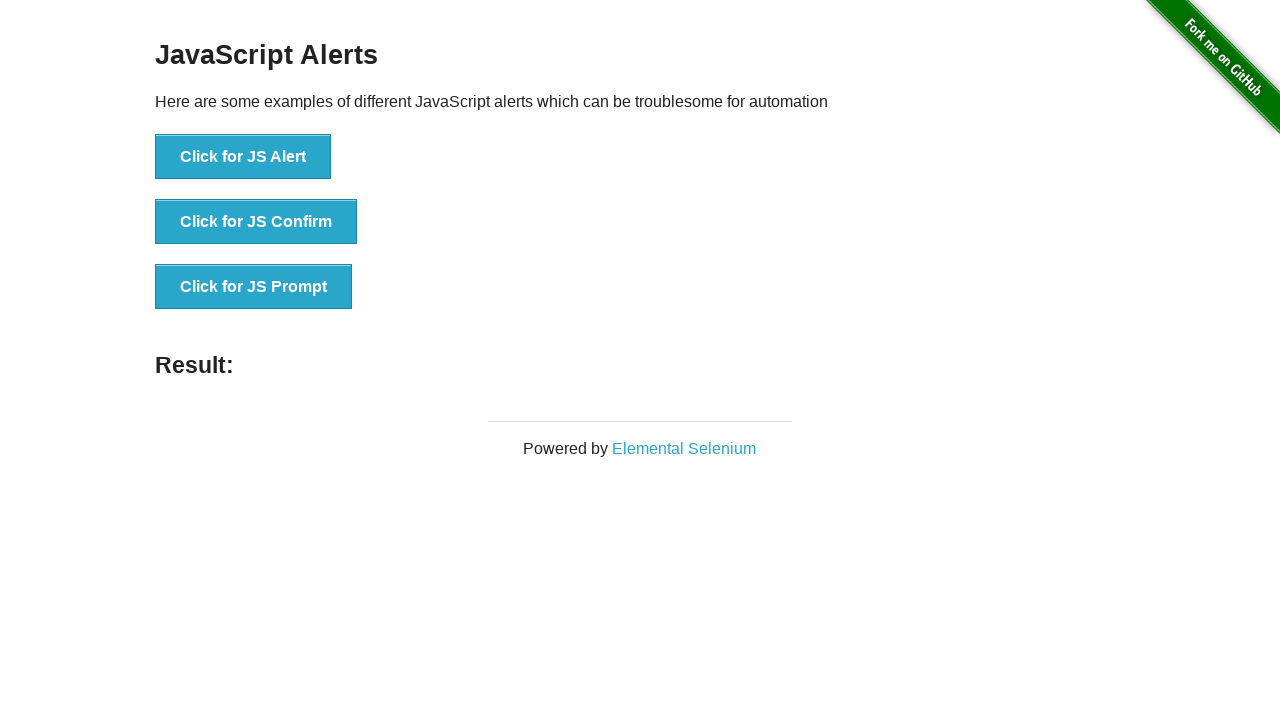

Set up dialog handler to dismiss alerts
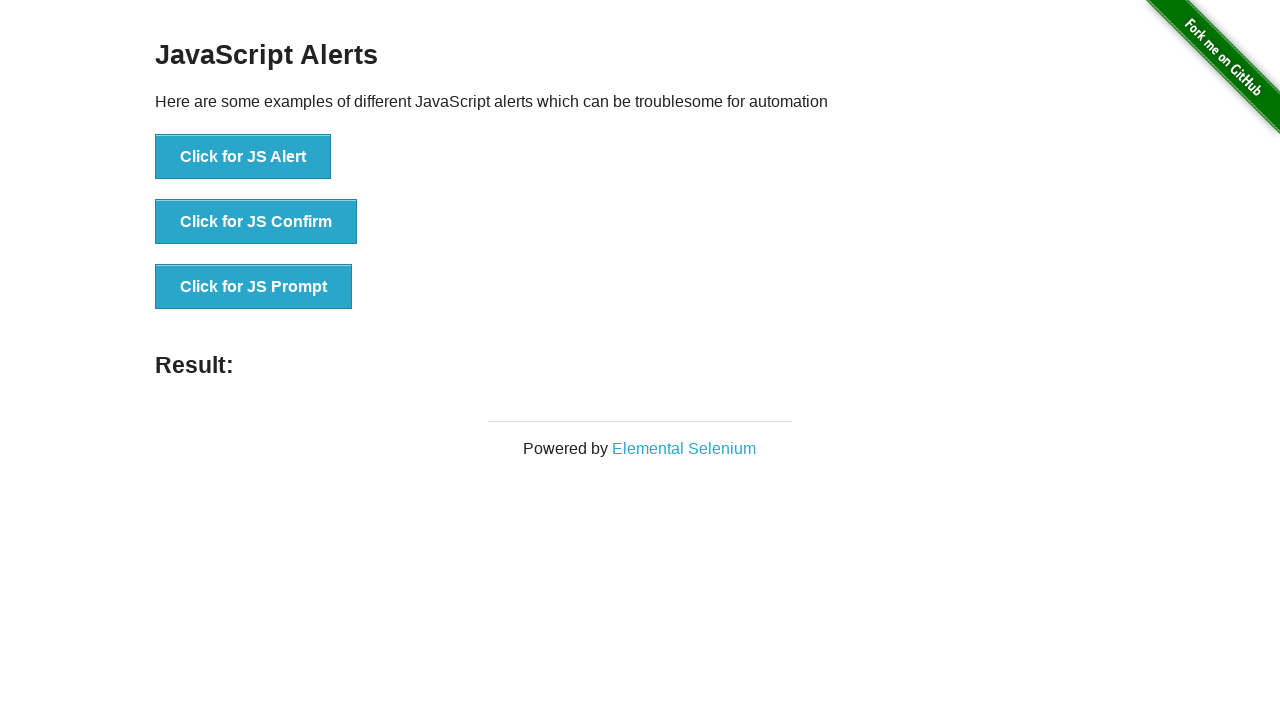

Clicked the JS Confirm button at (256, 222) on button[onclick*='jsConfirm']
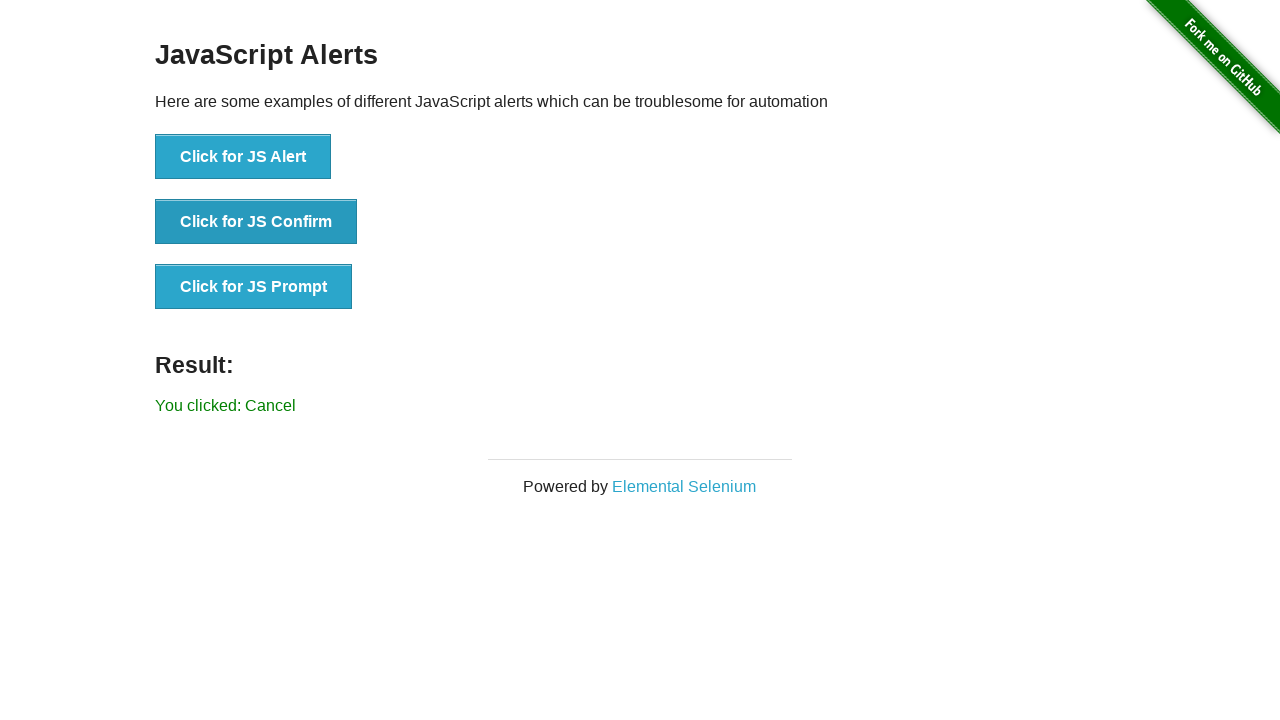

Result message appeared after dismissing confirm dialog
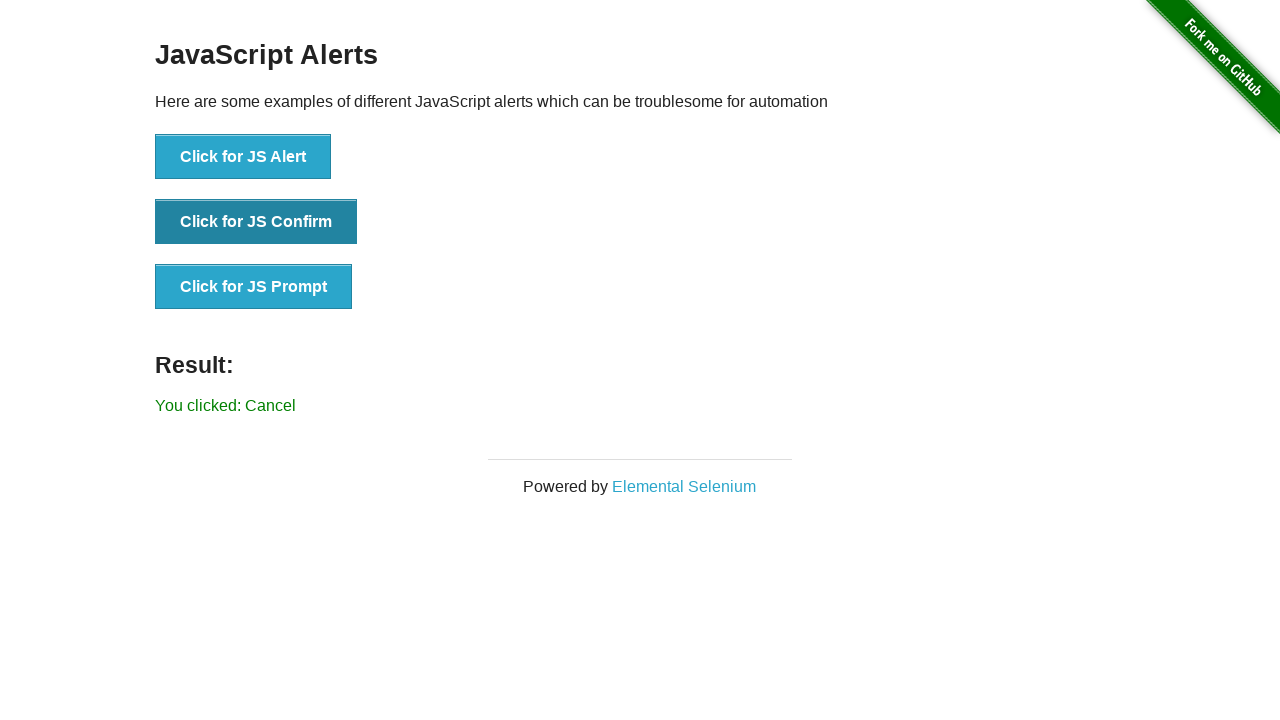

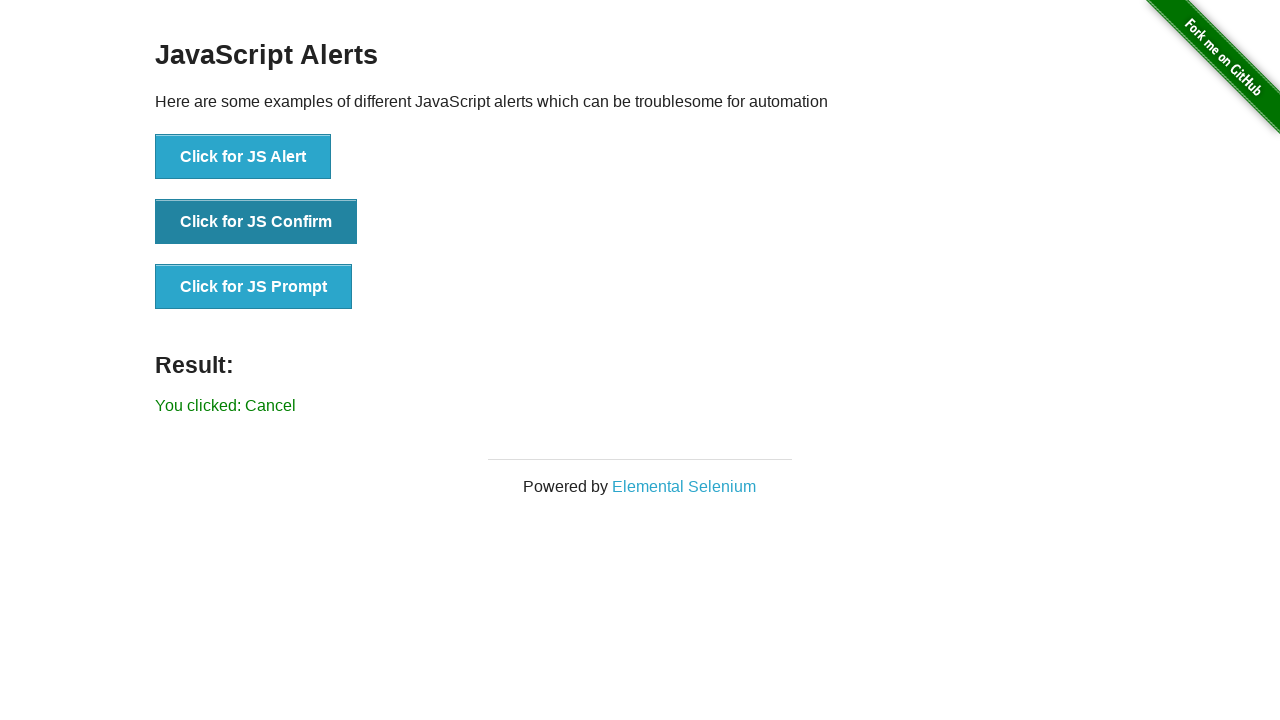